Tests multi-select dropdown functionality by selecting multiple options in a select element and verifying the selections

Starting URL: https://www.w3schools.com/tags/tryit.asp?filename=tryhtml_select_multiple

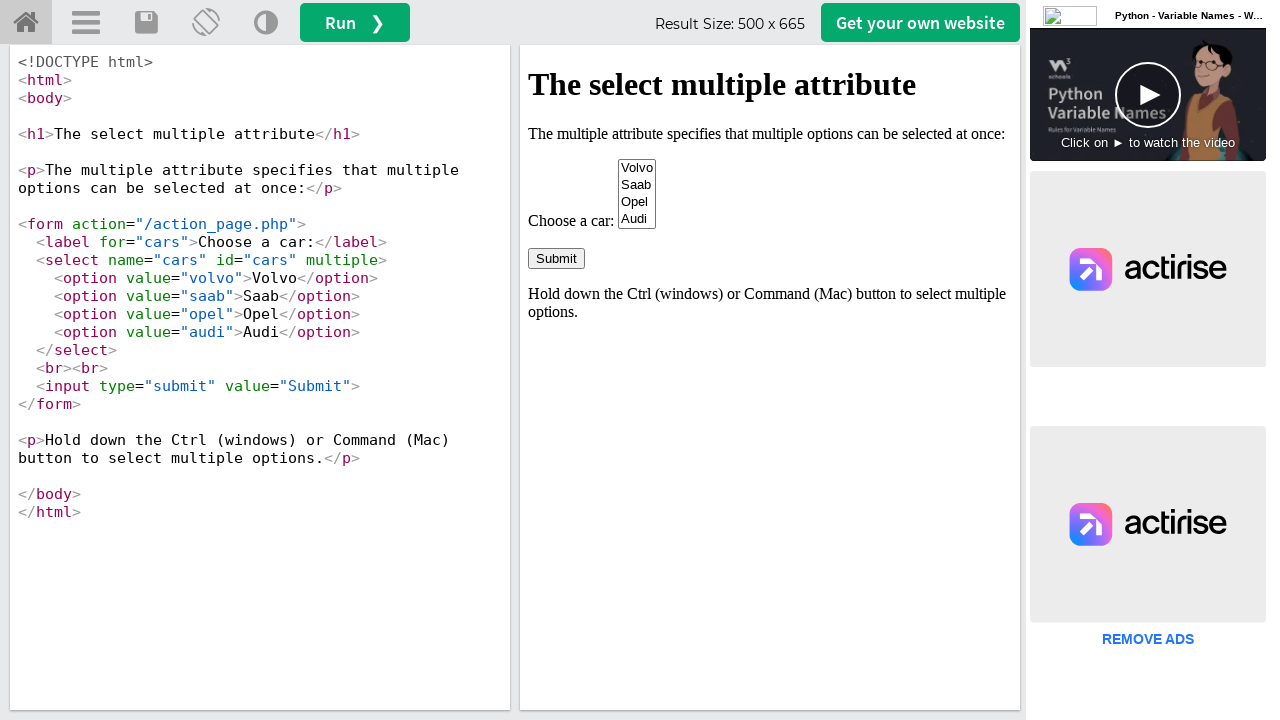

Located iframe with ID 'iframeResult' containing the select element
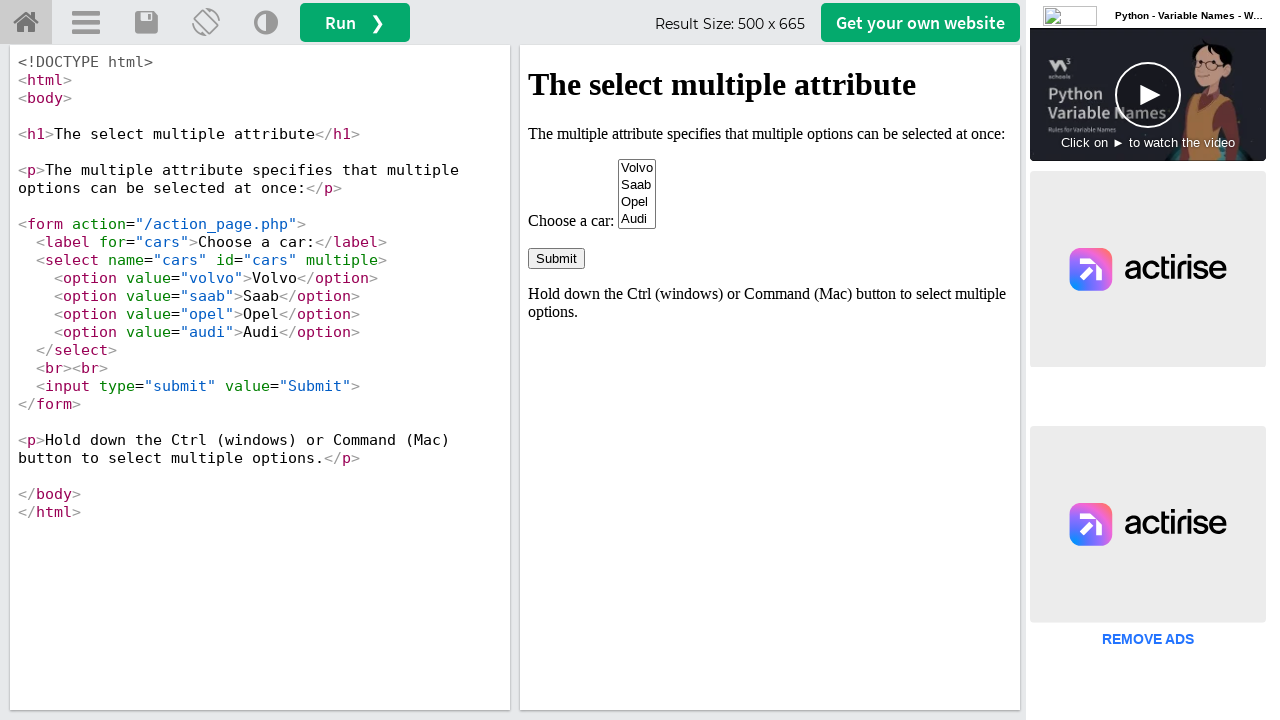

Located the multi-select dropdown with name 'cars'
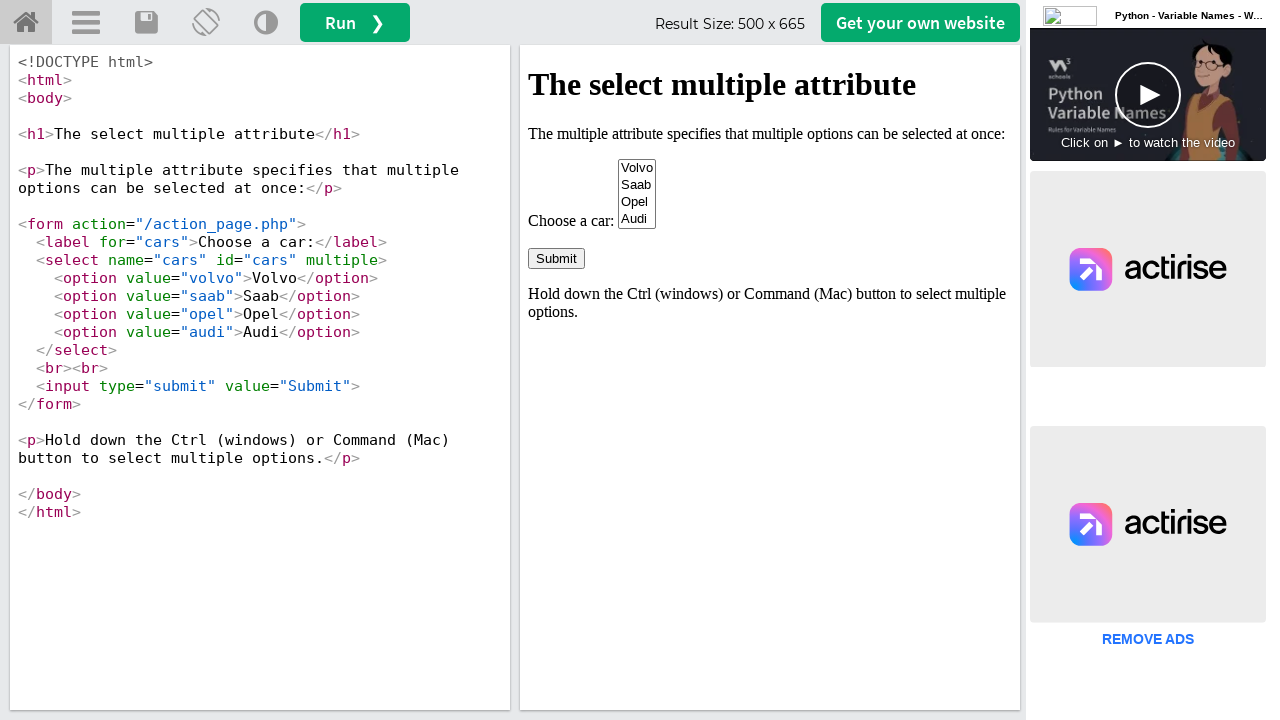

Selected multiple options 'audi' and 'saab' from the cars dropdown on iframe#iframeResult >> internal:control=enter-frame >> select[name='cars']
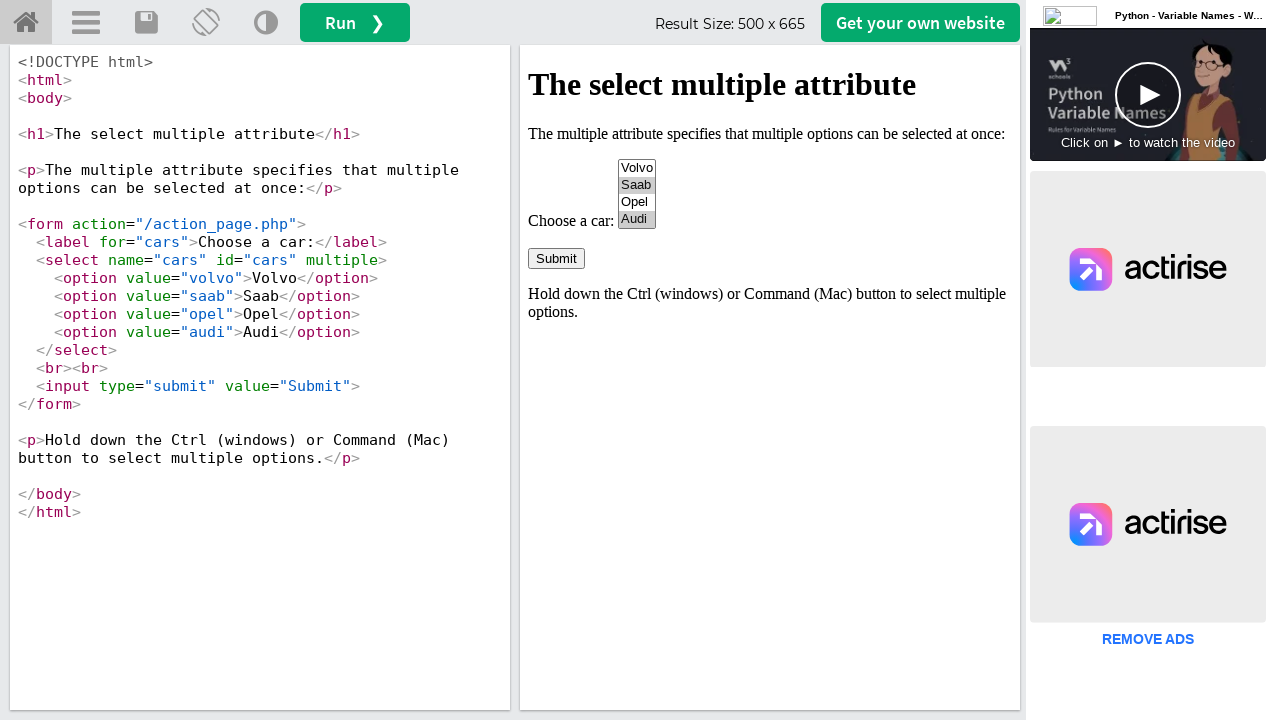

Retrieved and verified all selected option values from the dropdown
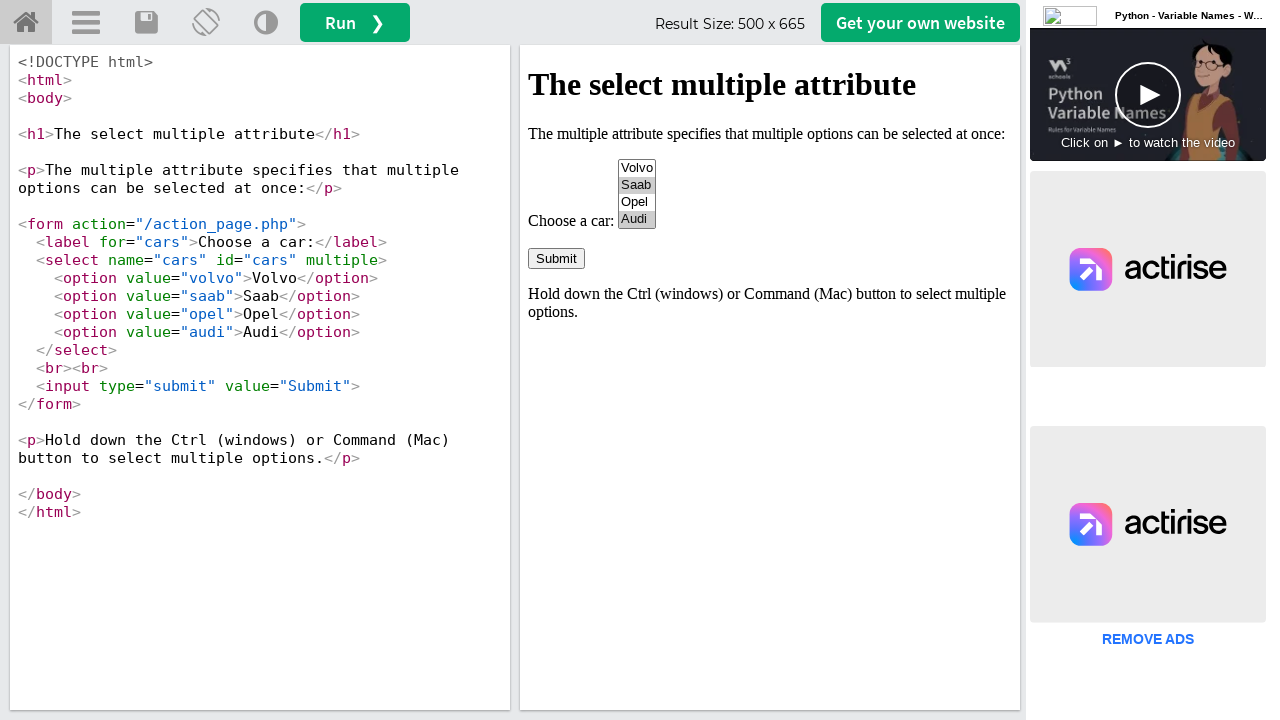

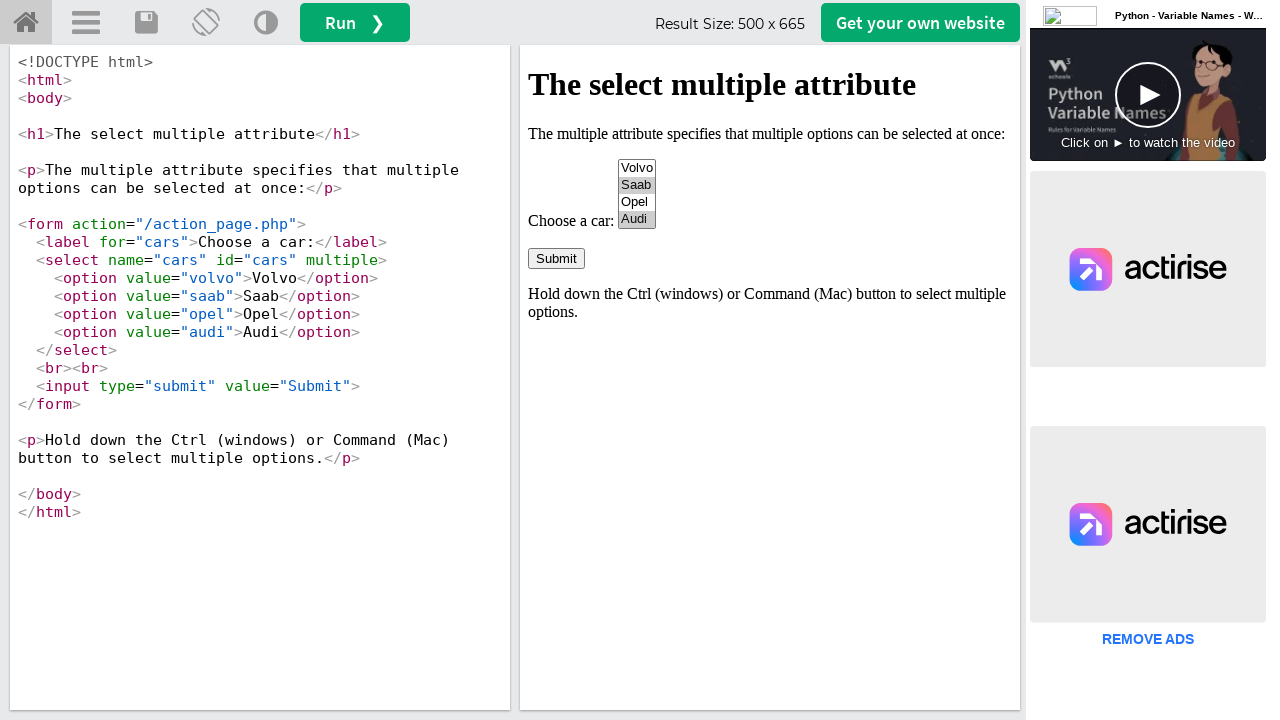